Tests checkbox functionality by locating two checkboxes and clicking them if they are not already selected

Starting URL: https://the-internet.herokuapp.com/checkboxes

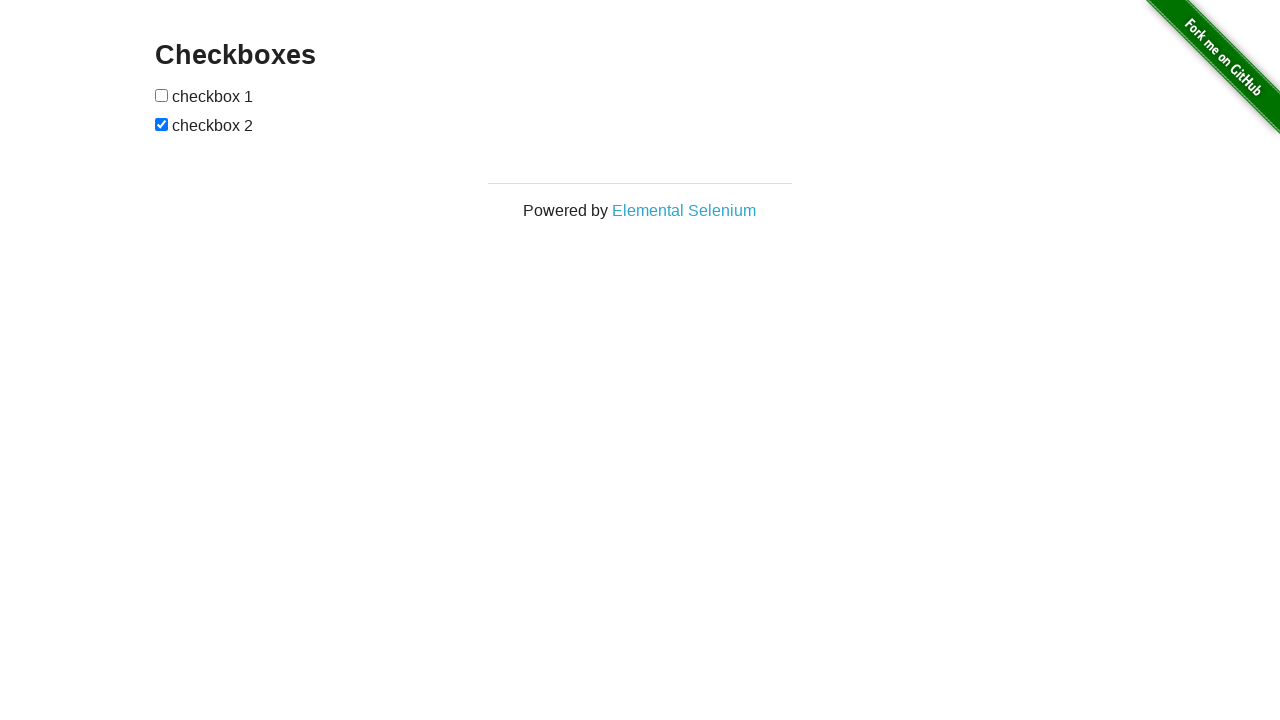

Navigated to checkboxes test page
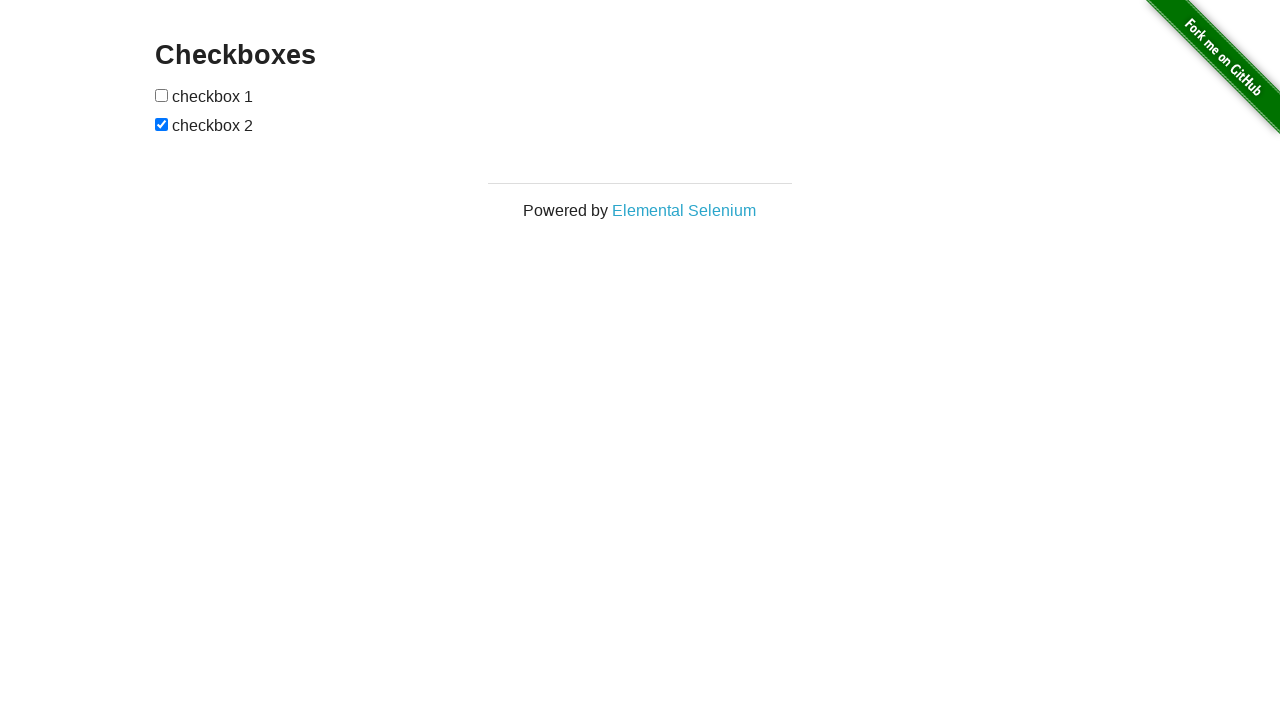

Located first checkbox element
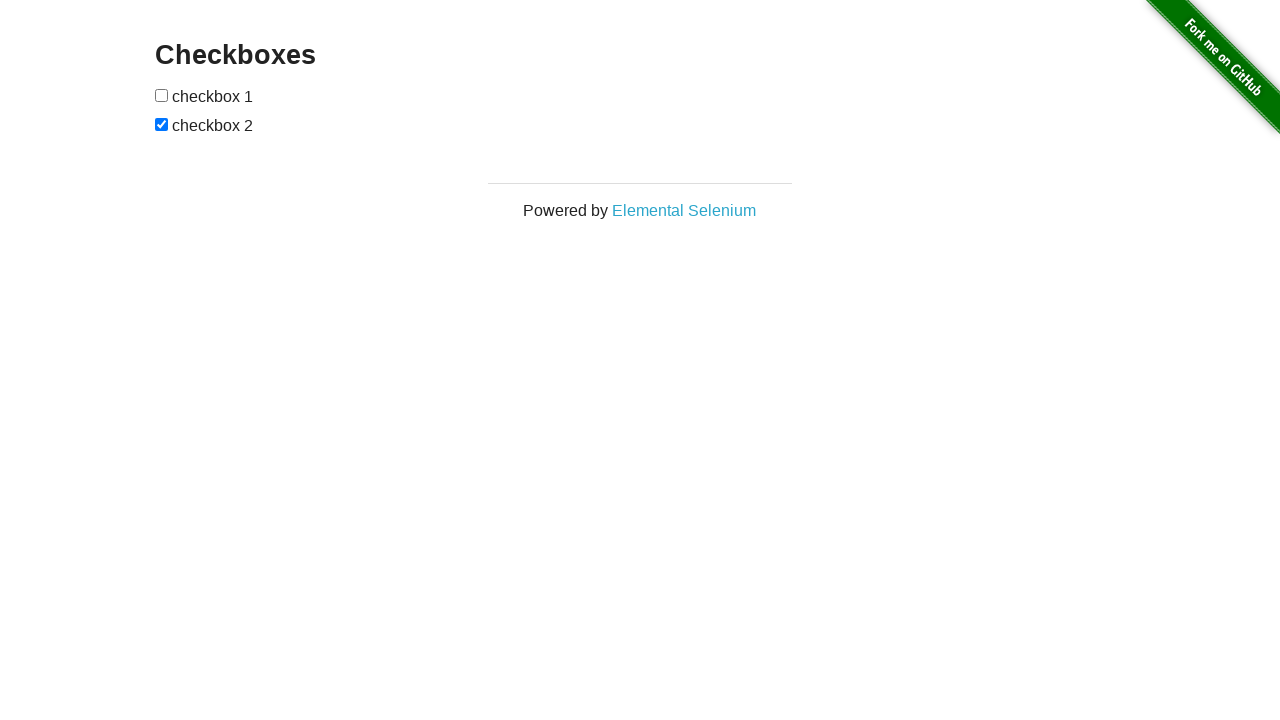

Checked first checkbox state
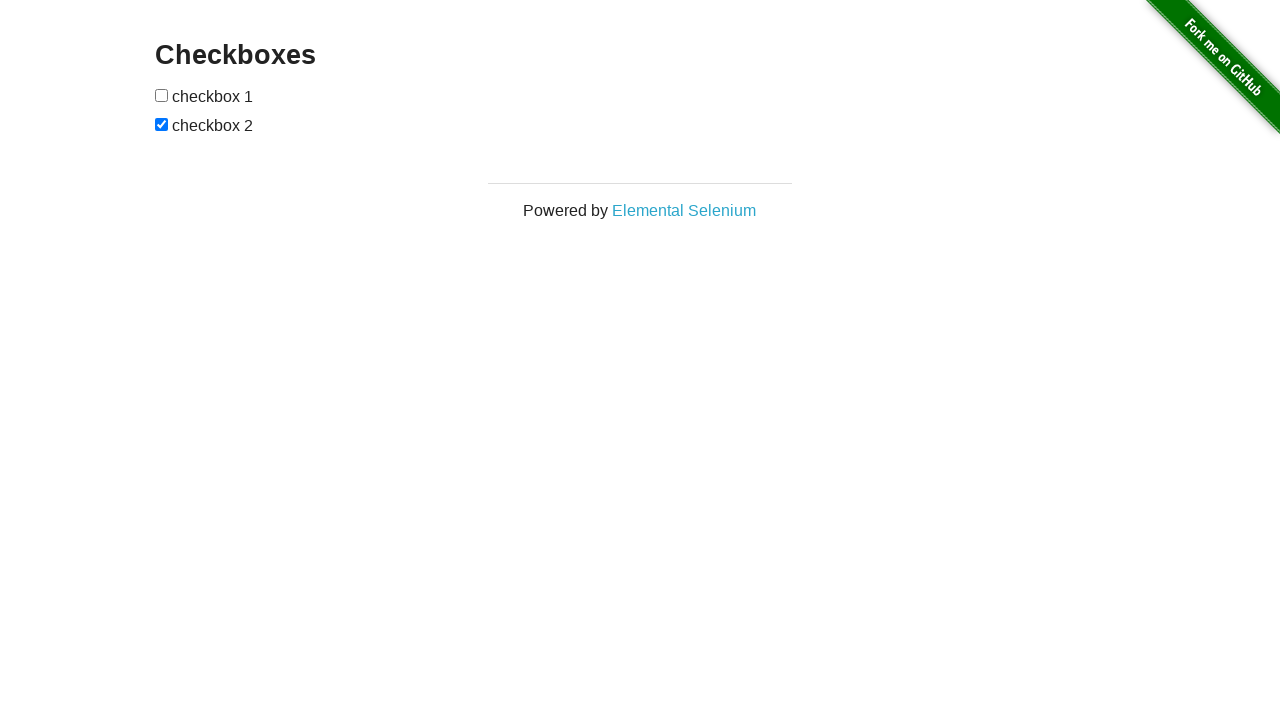

Clicked first checkbox to select it at (162, 95) on (//input[@type='checkbox'])[1]
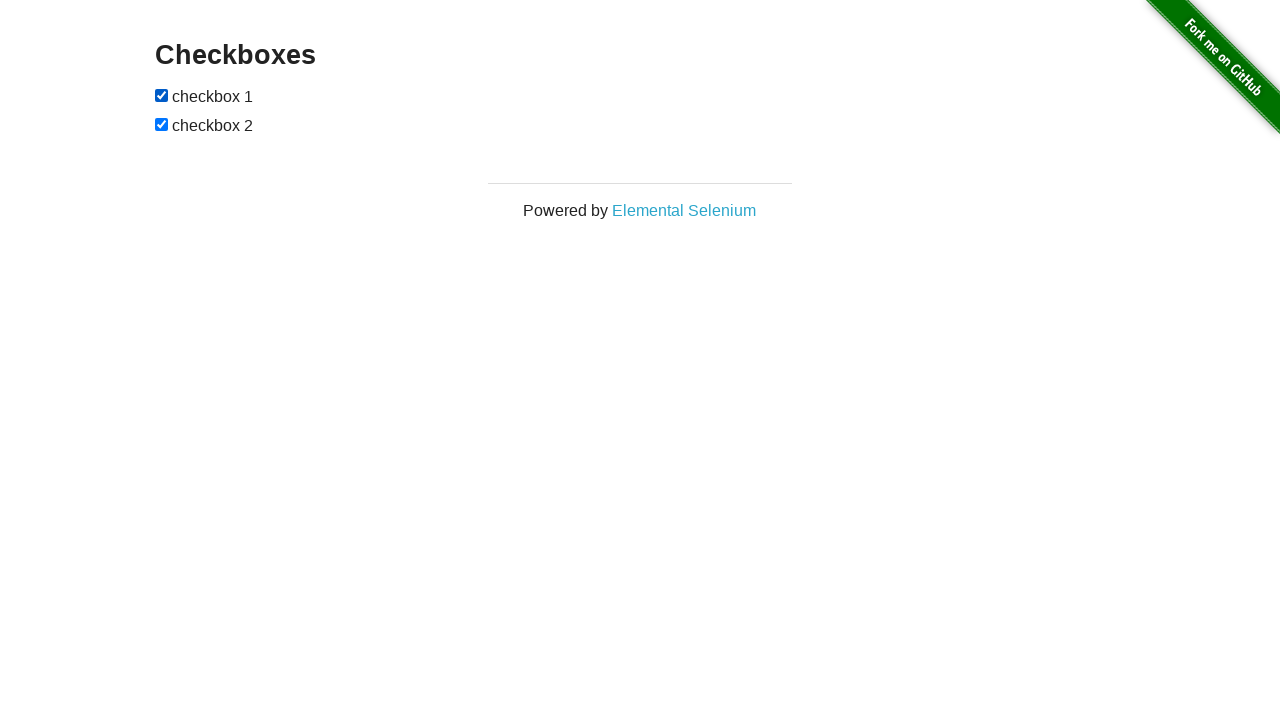

Located second checkbox element
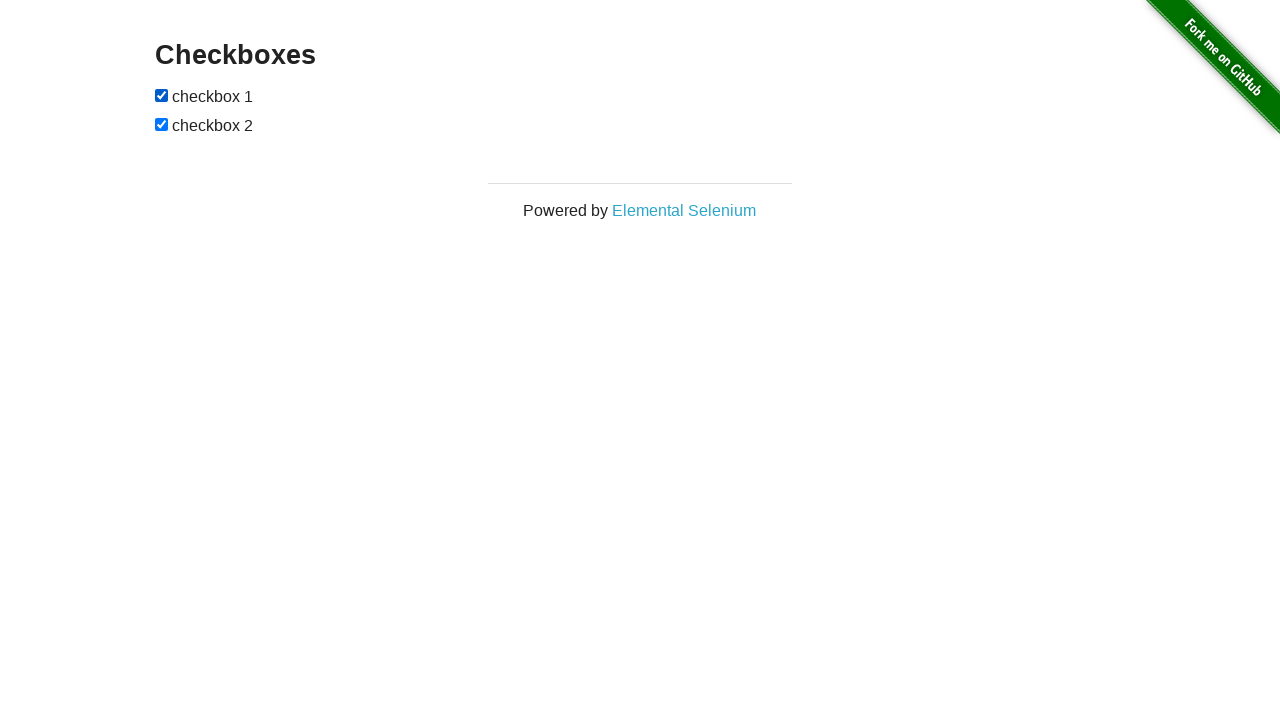

Checked second checkbox state - already selected
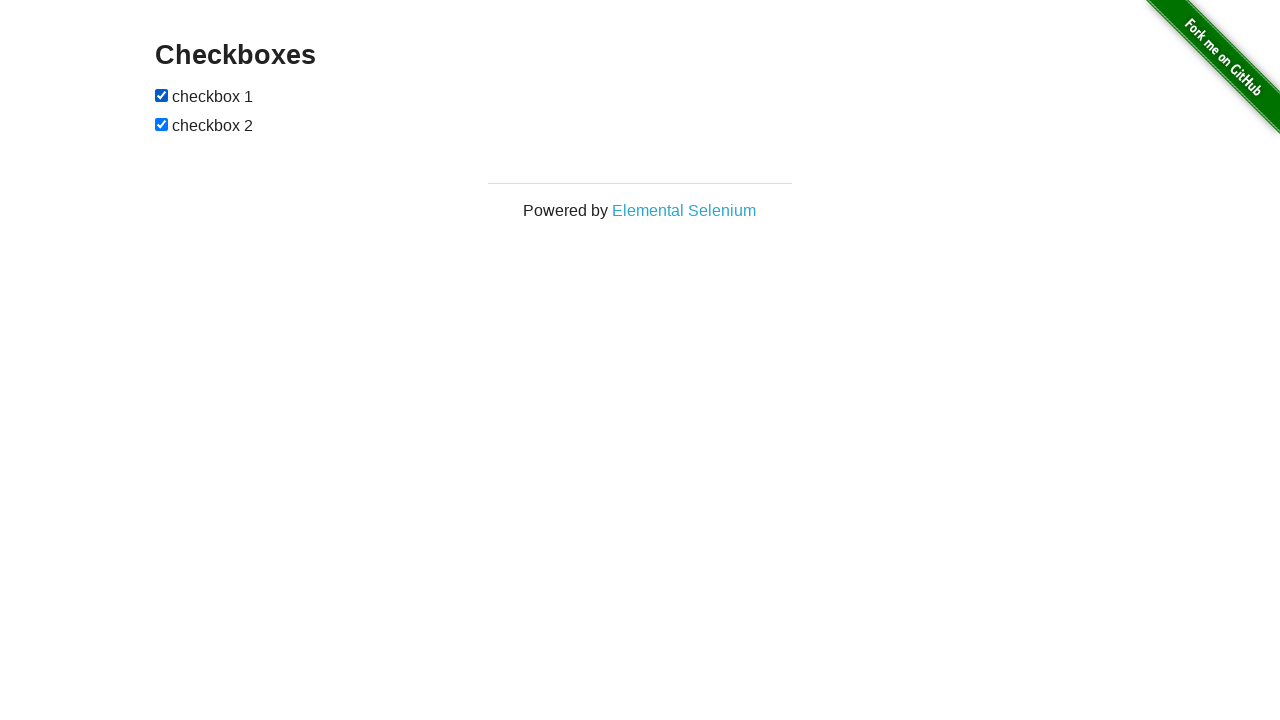

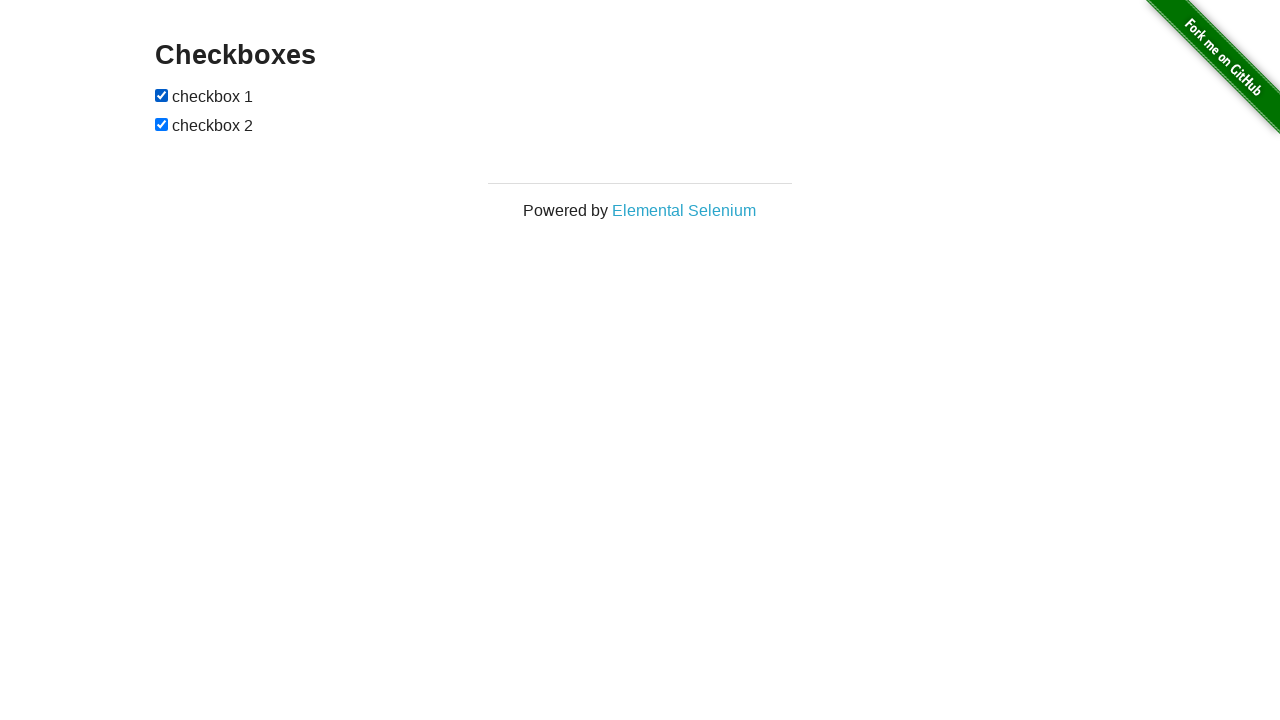